Tests a registration form by filling in first name, last name, and email fields, then submitting the form and verifying successful registration message

Starting URL: http://suninjuly.github.io/registration1.html

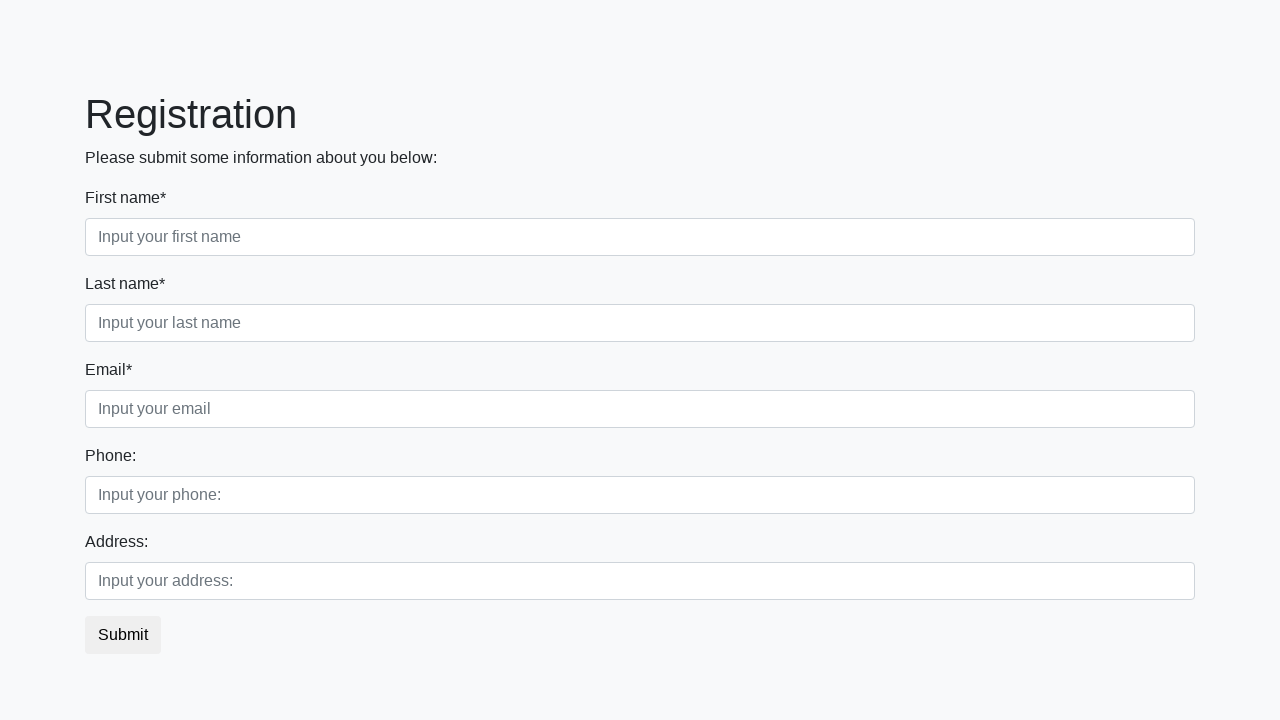

Filled first name field with 'Ivan' on .first
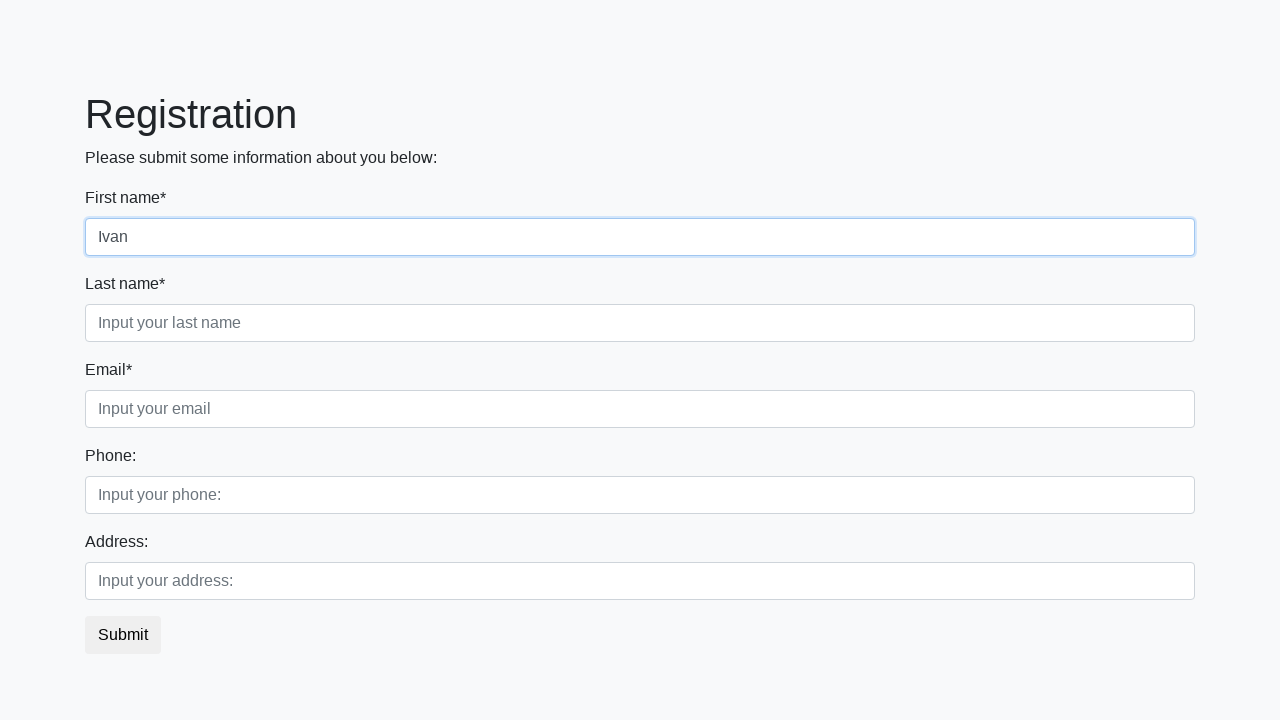

Filled last name field with 'Petrov' on .second
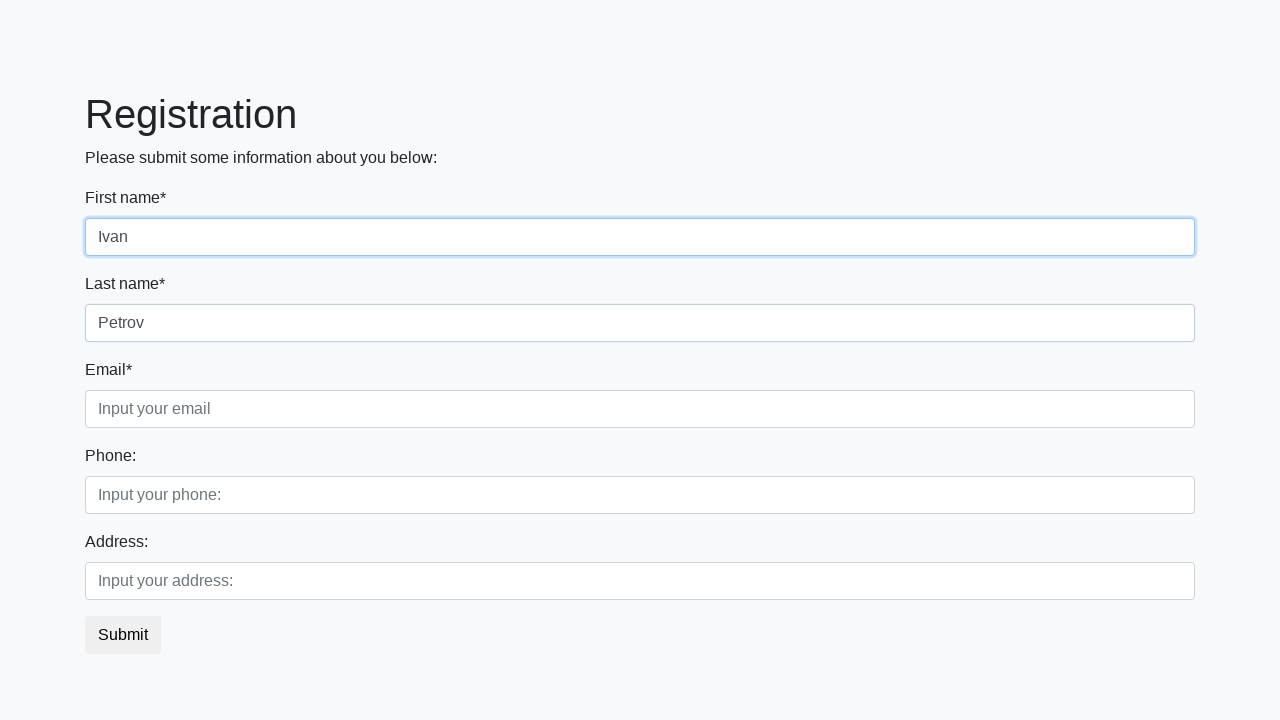

Filled email field with 'petrov@mail.ru' on .third
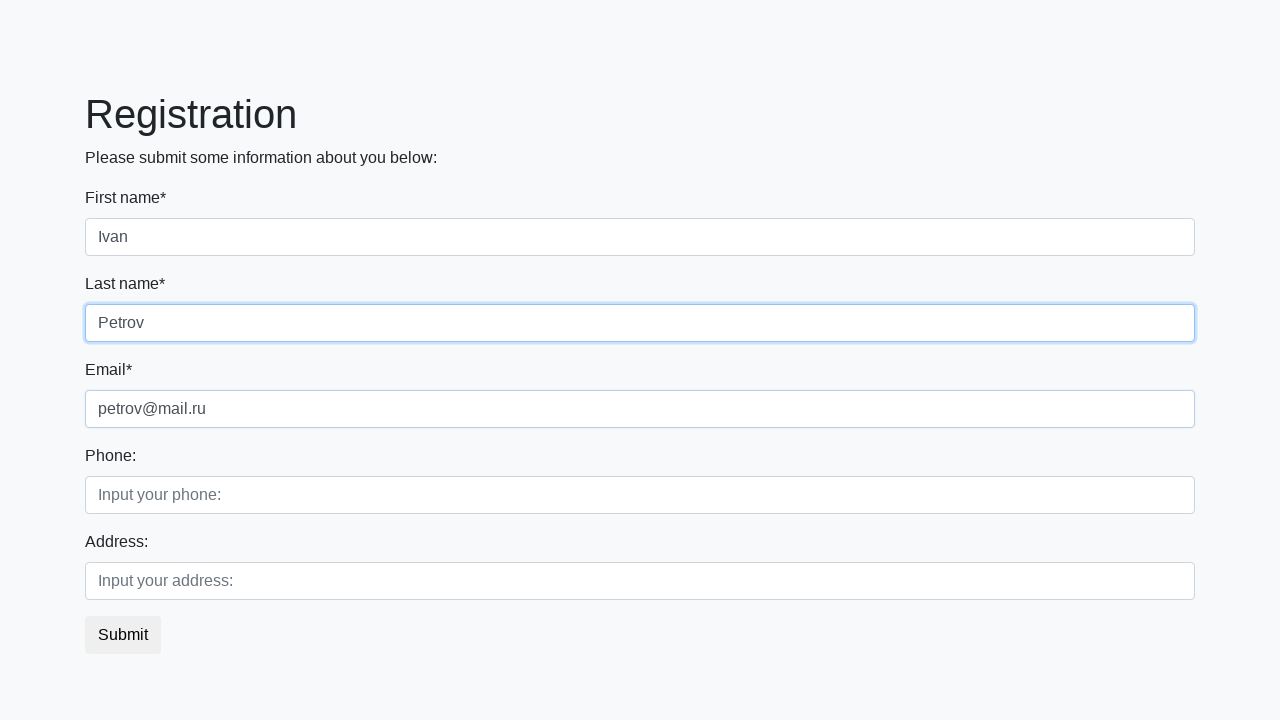

Clicked submit button to register at (123, 635) on button.btn
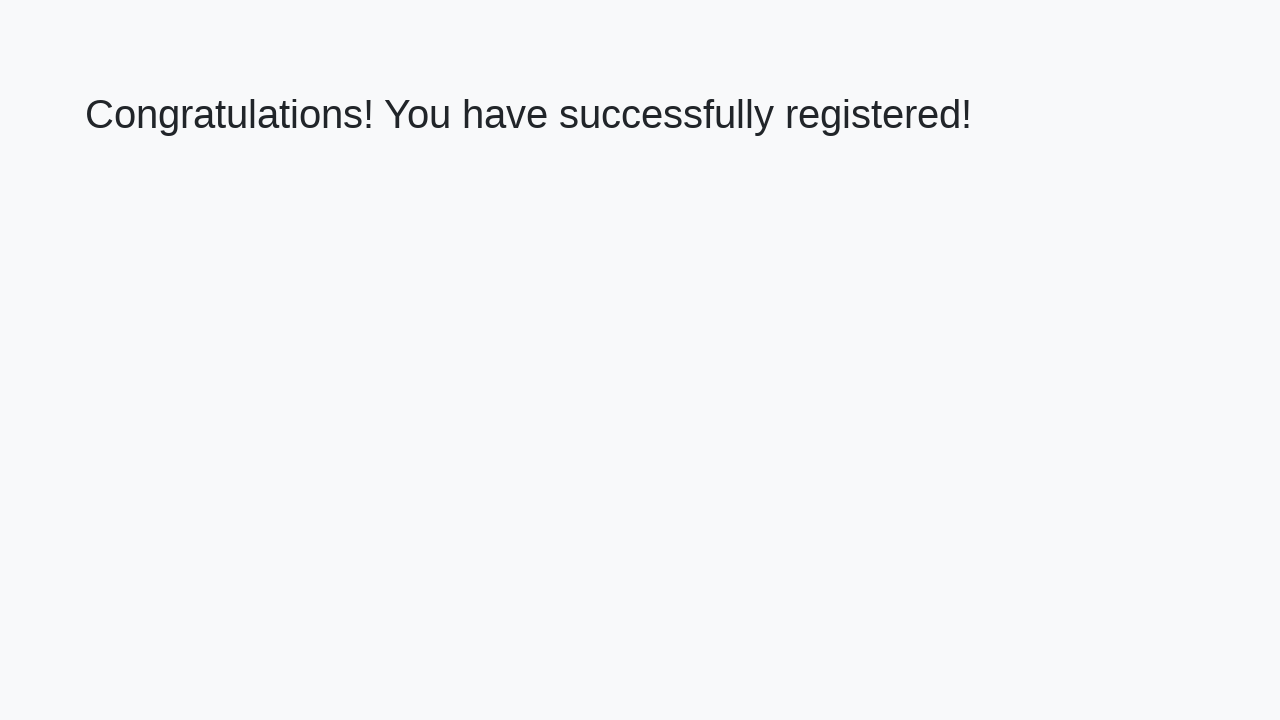

Success message loaded
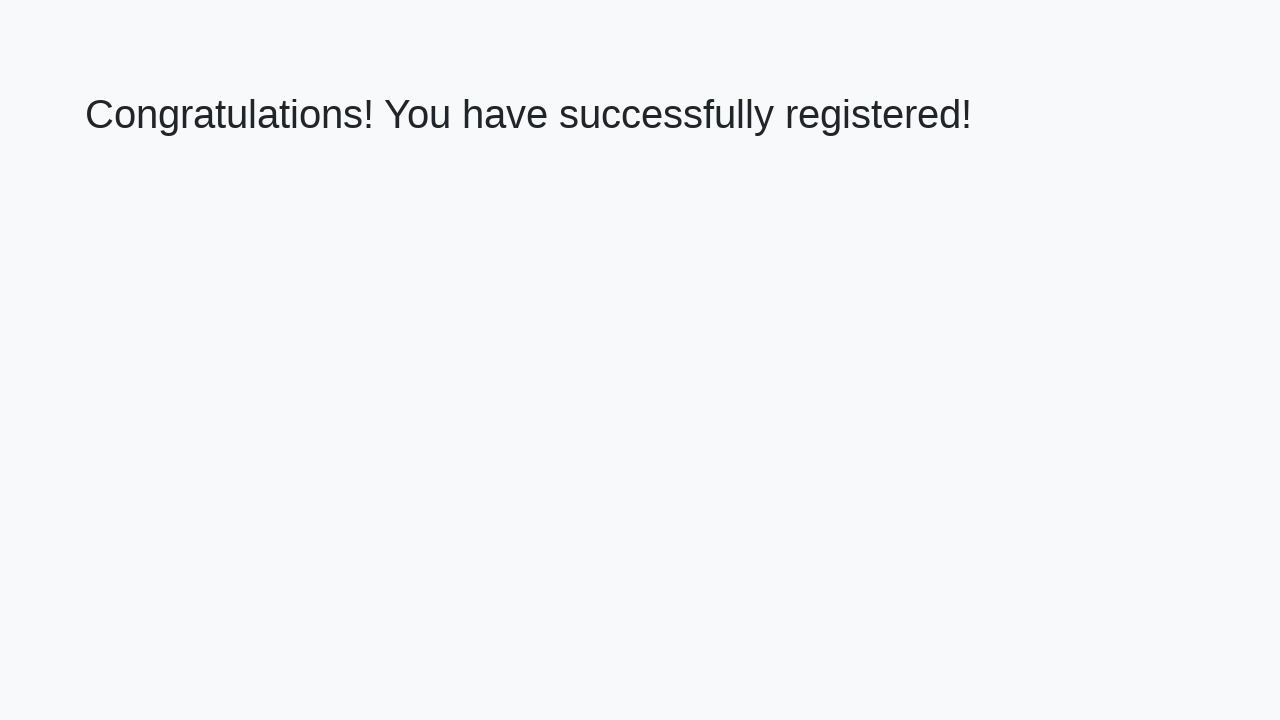

Retrieved success message text: 'Congratulations! You have successfully registered!'
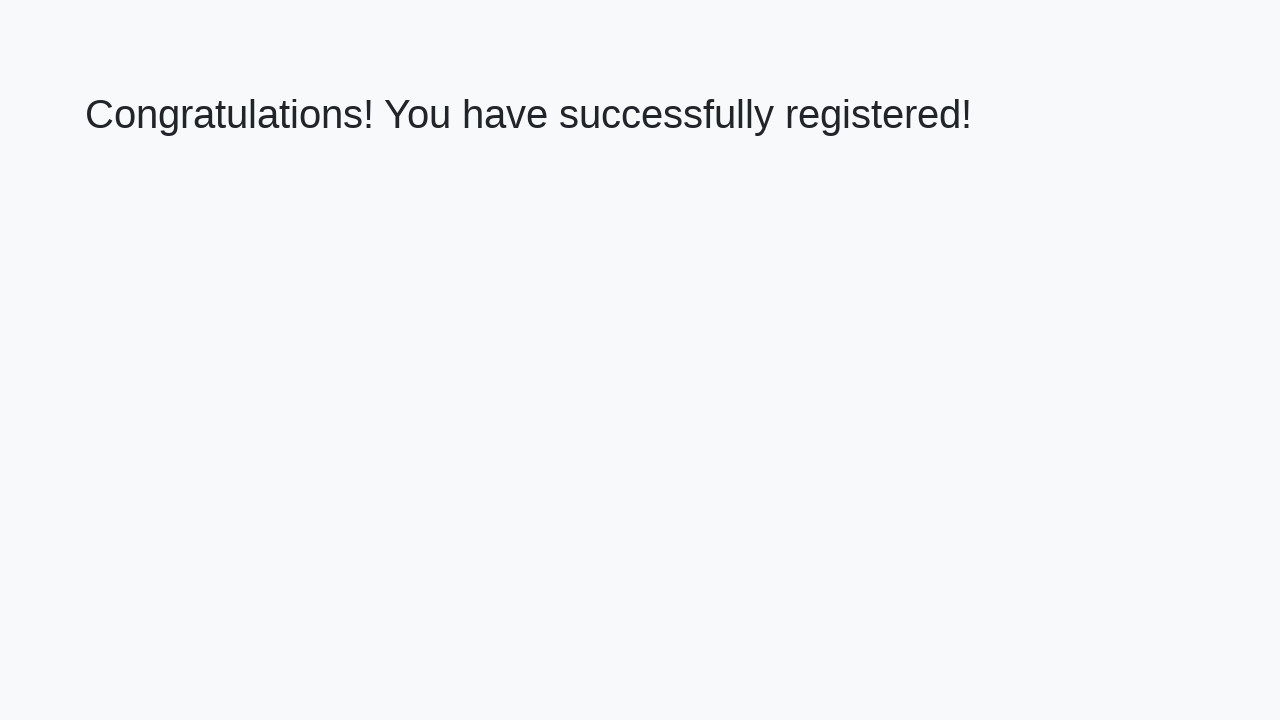

Verified successful registration message
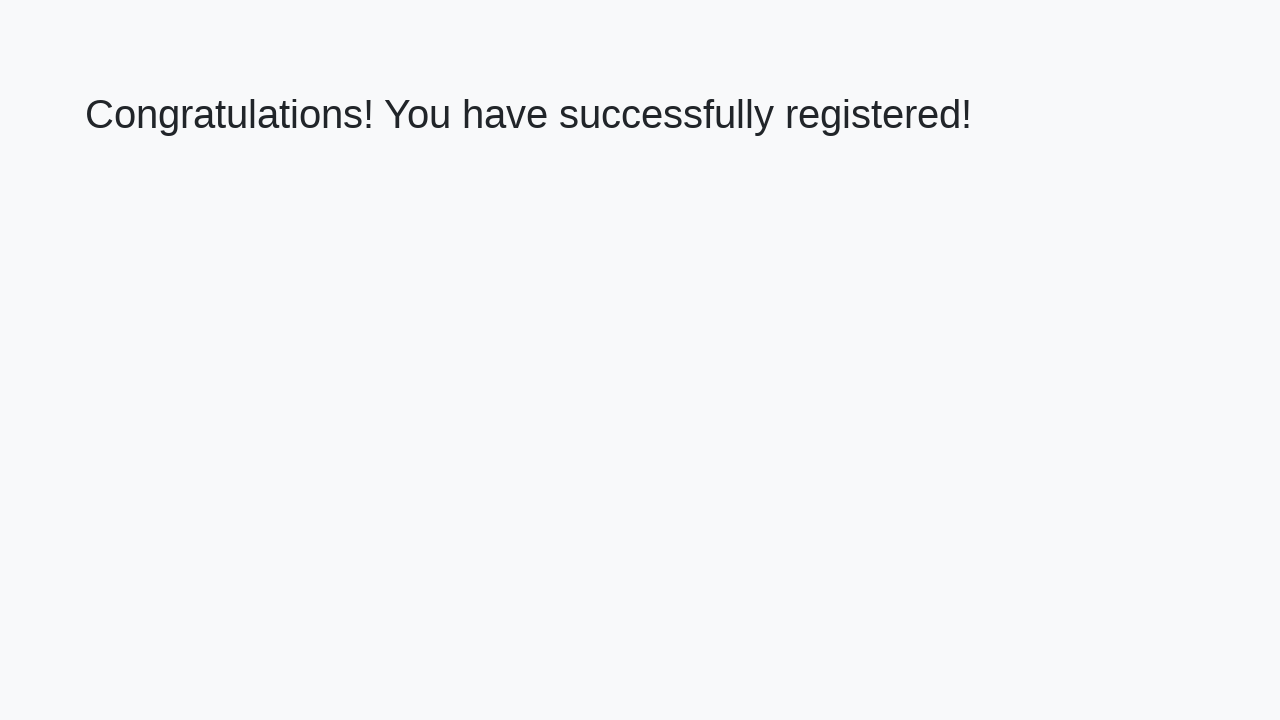

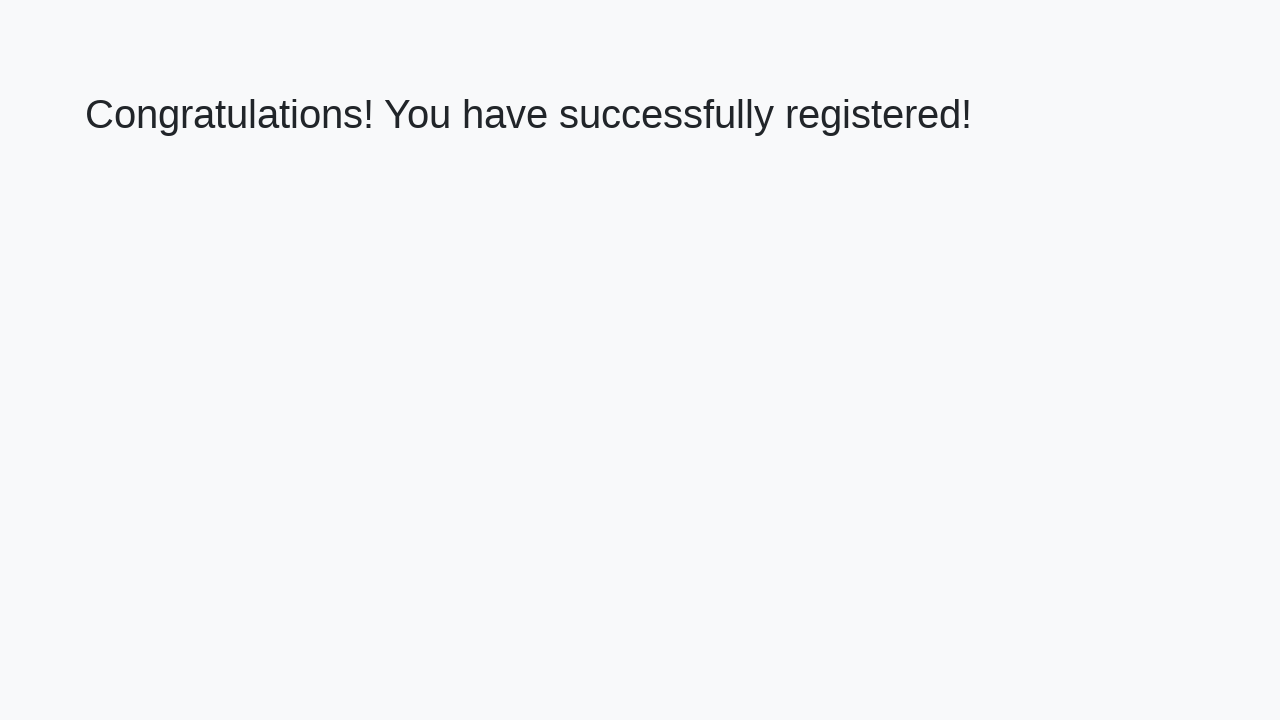